Tests JavaScript alert and confirm dialog handling by entering a name, triggering an alert, accepting it, then triggering a confirm dialog and dismissing it.

Starting URL: https://rahulshettyacademy.com/AutomationPractice/

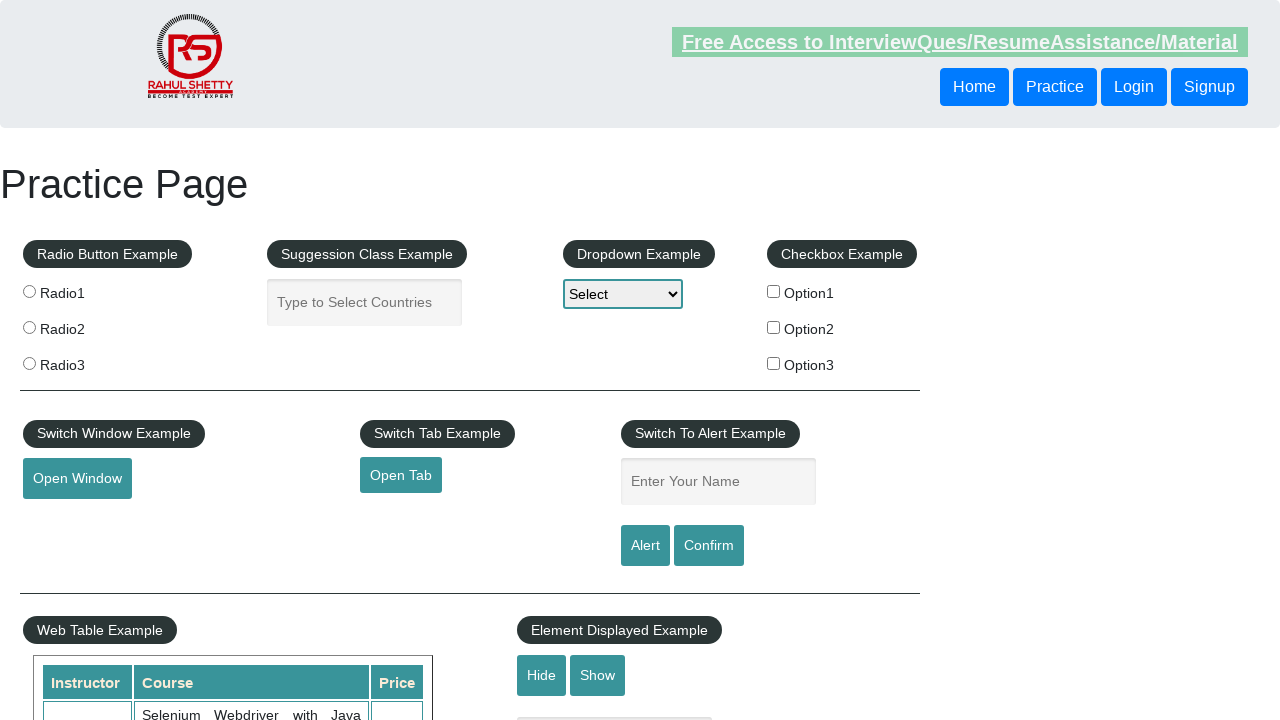

Filled name field with 'Parul' on #name
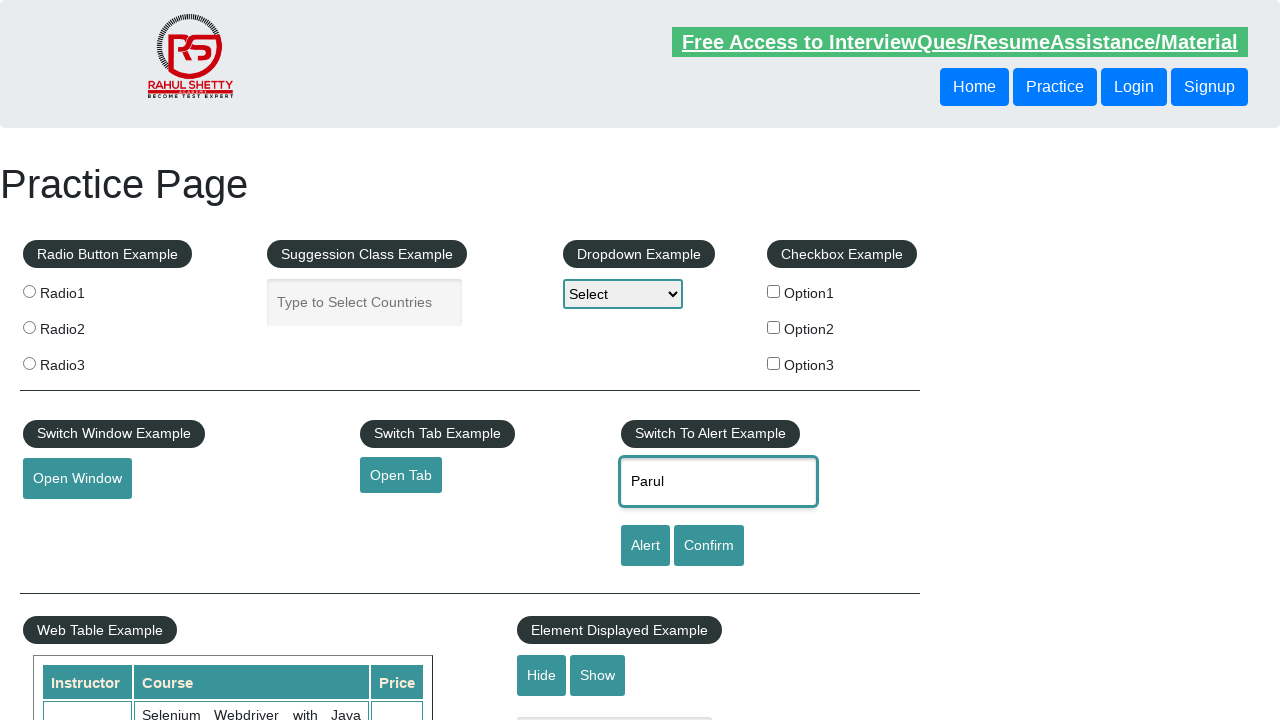

Clicked alert button to trigger alert dialog at (645, 546) on [id='alertbtn']
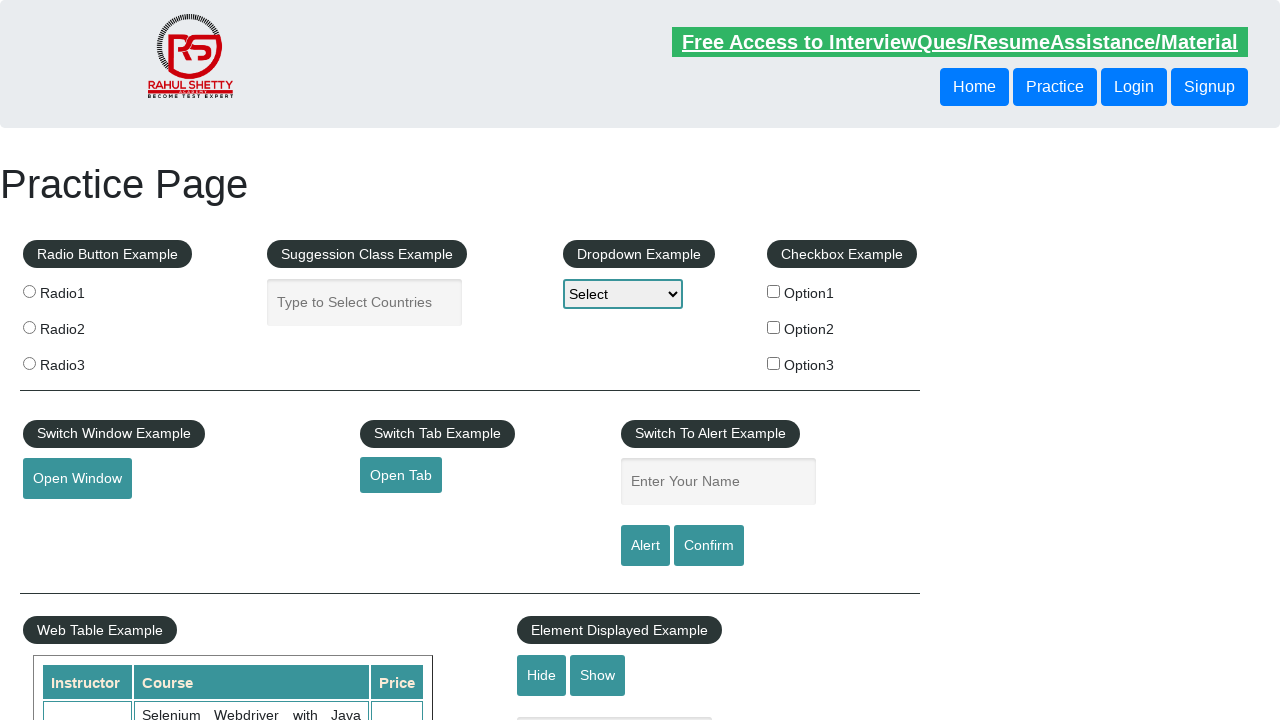

Set up dialog handler to accept alerts
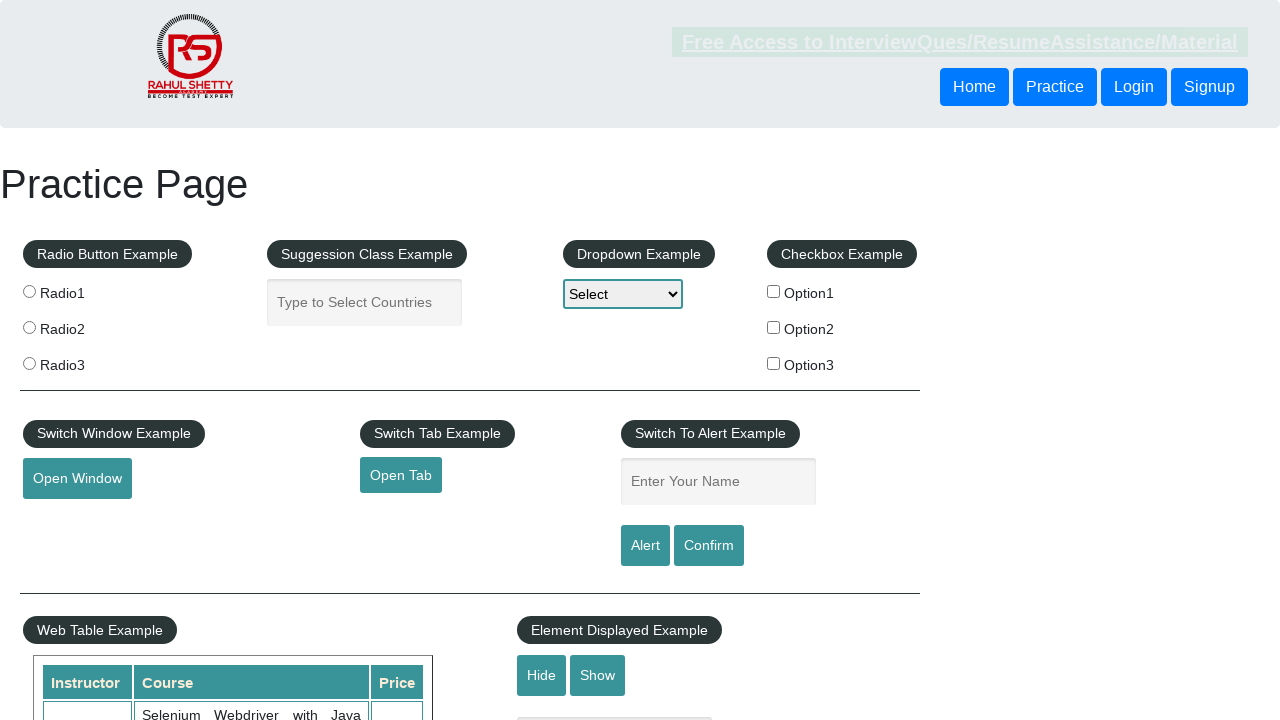

Clicked alert button and accepted the alert dialog at (645, 546) on [id='alertbtn']
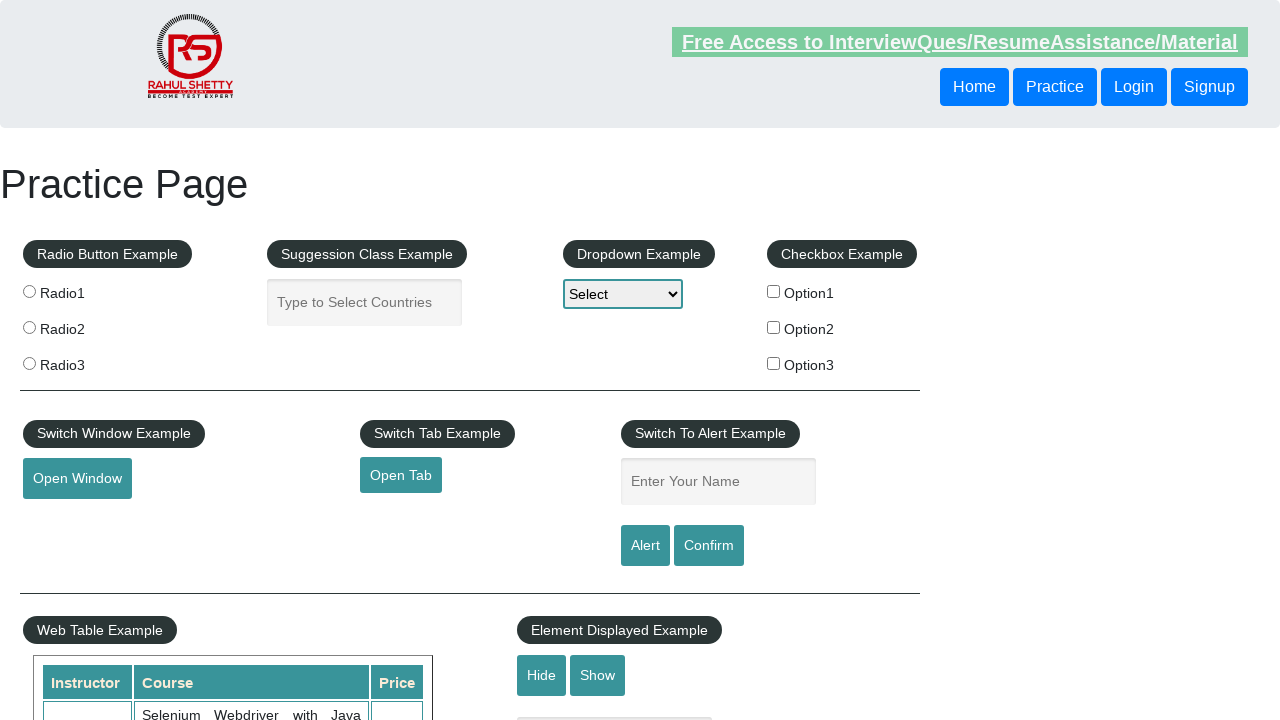

Set up dialog handler to dismiss confirm dialogs
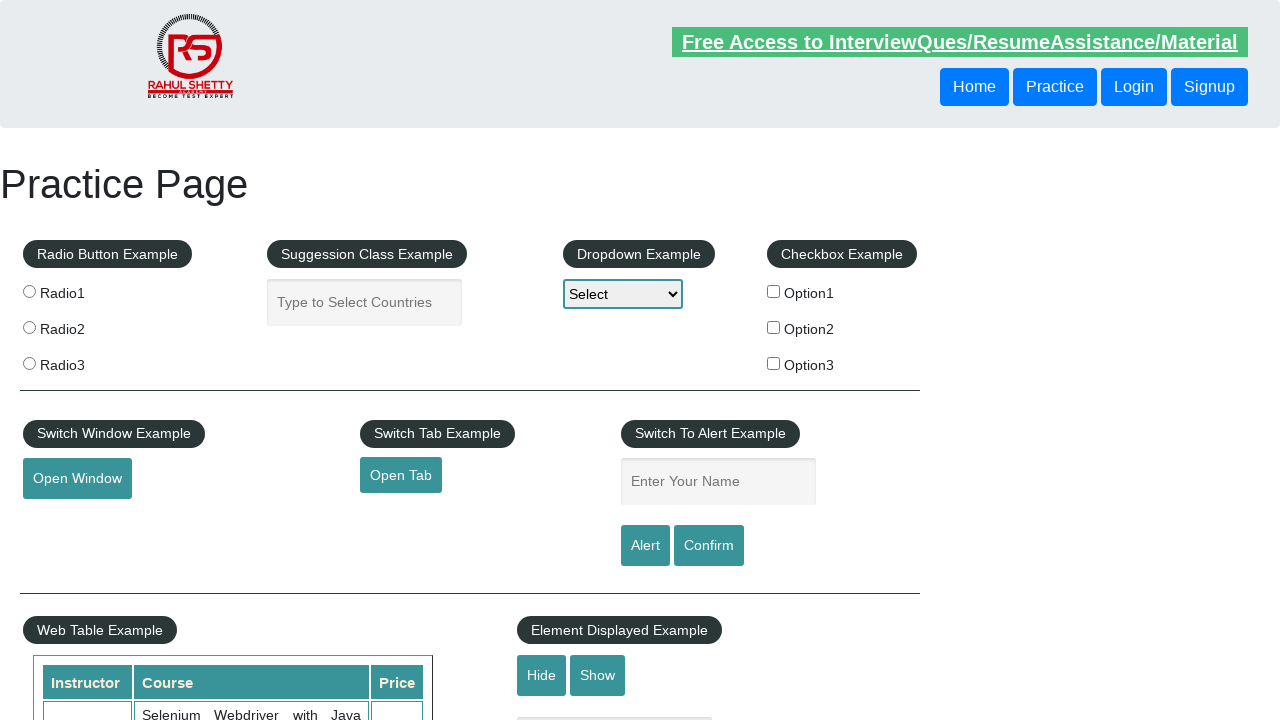

Clicked confirm button and dismissed the confirm dialog at (709, 546) on #confirmbtn
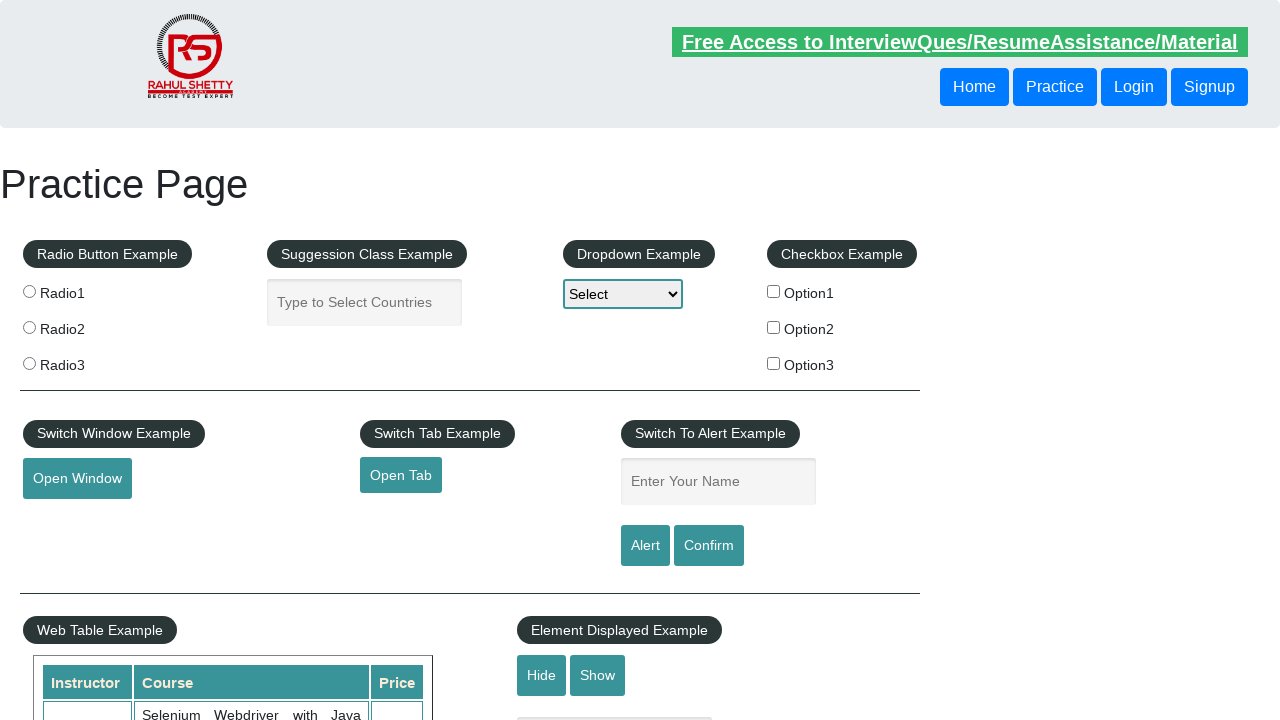

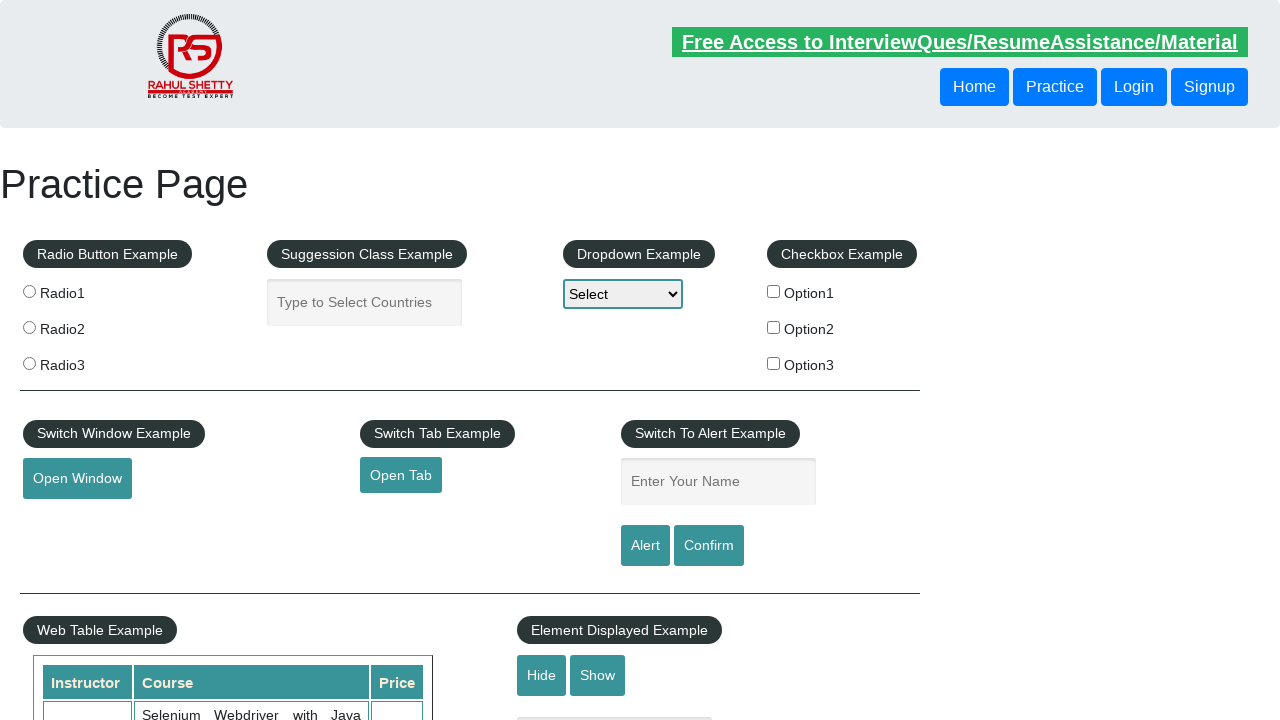